Tests right-click (context menu) functionality on a jQuery contextMenu demo page by performing a context click on a button element.

Starting URL: http://swisnl.github.io/jQuery-contextMenu/demo.html

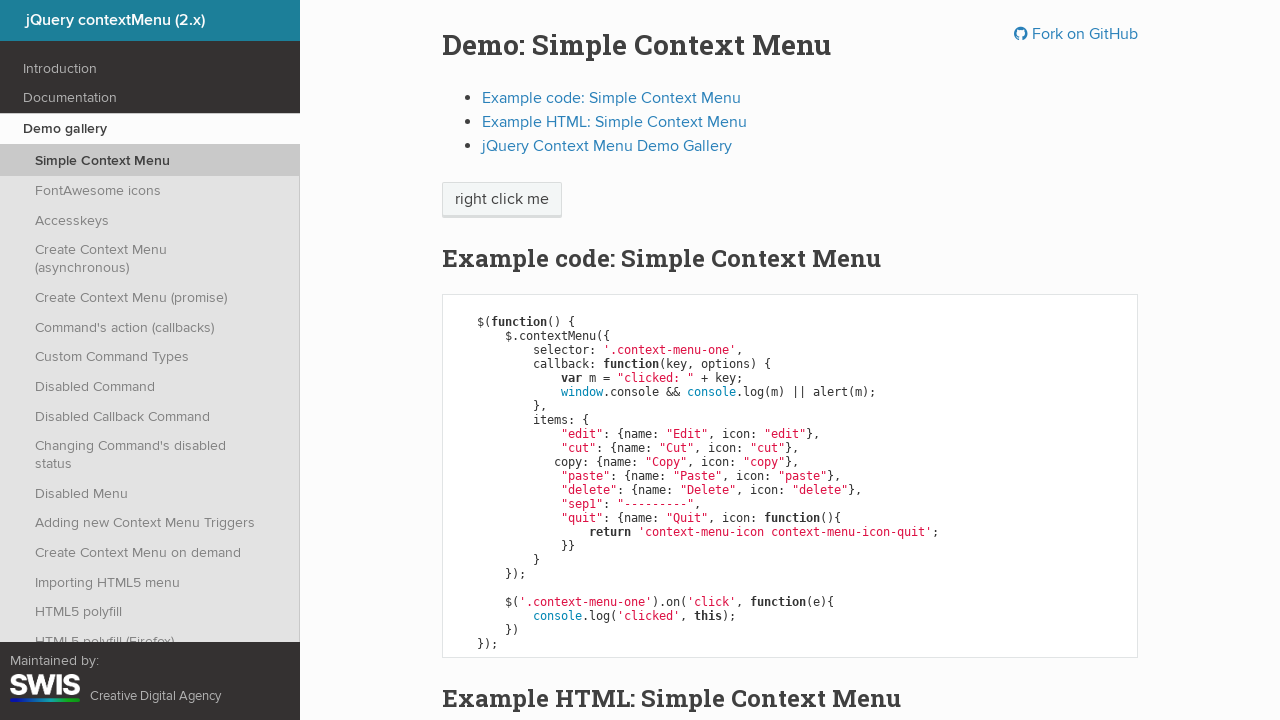

Located right-click button element with selector 'span.context-menu-one.btn.btn-neutral'
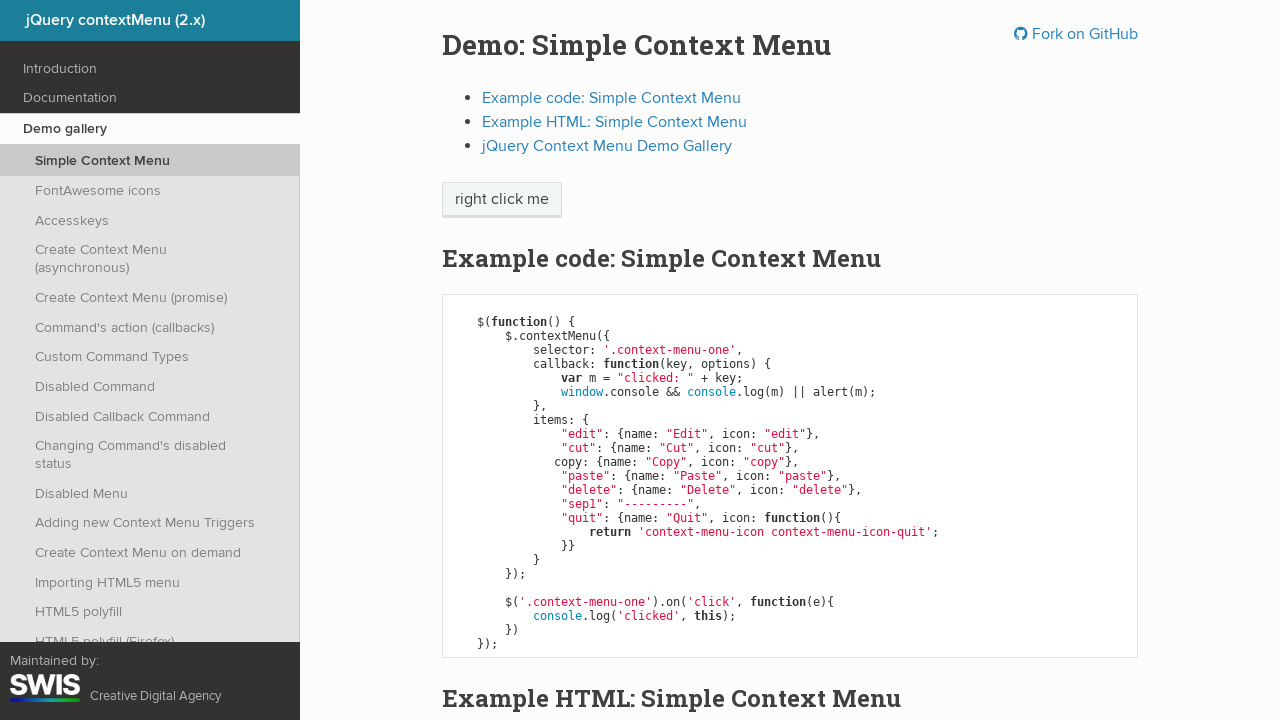

Performed right-click (context click) on the button element at (502, 200) on span.context-menu-one.btn.btn-neutral
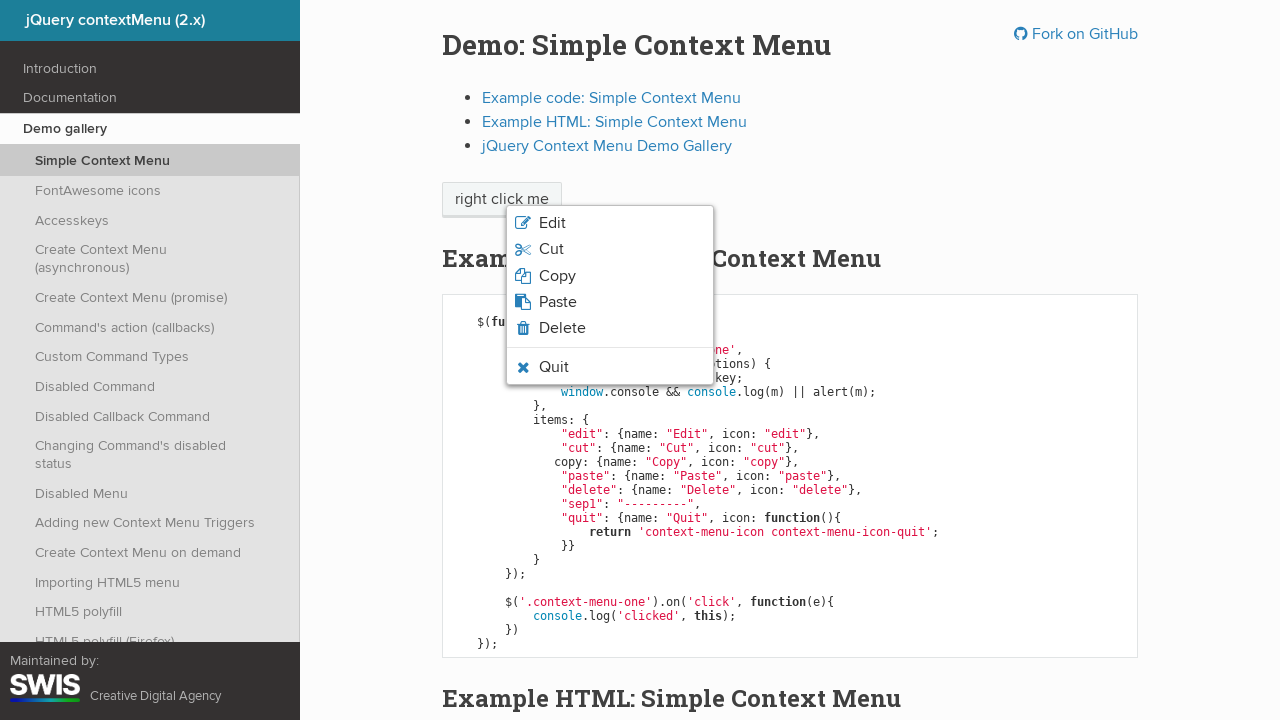

Context menu appeared and became visible
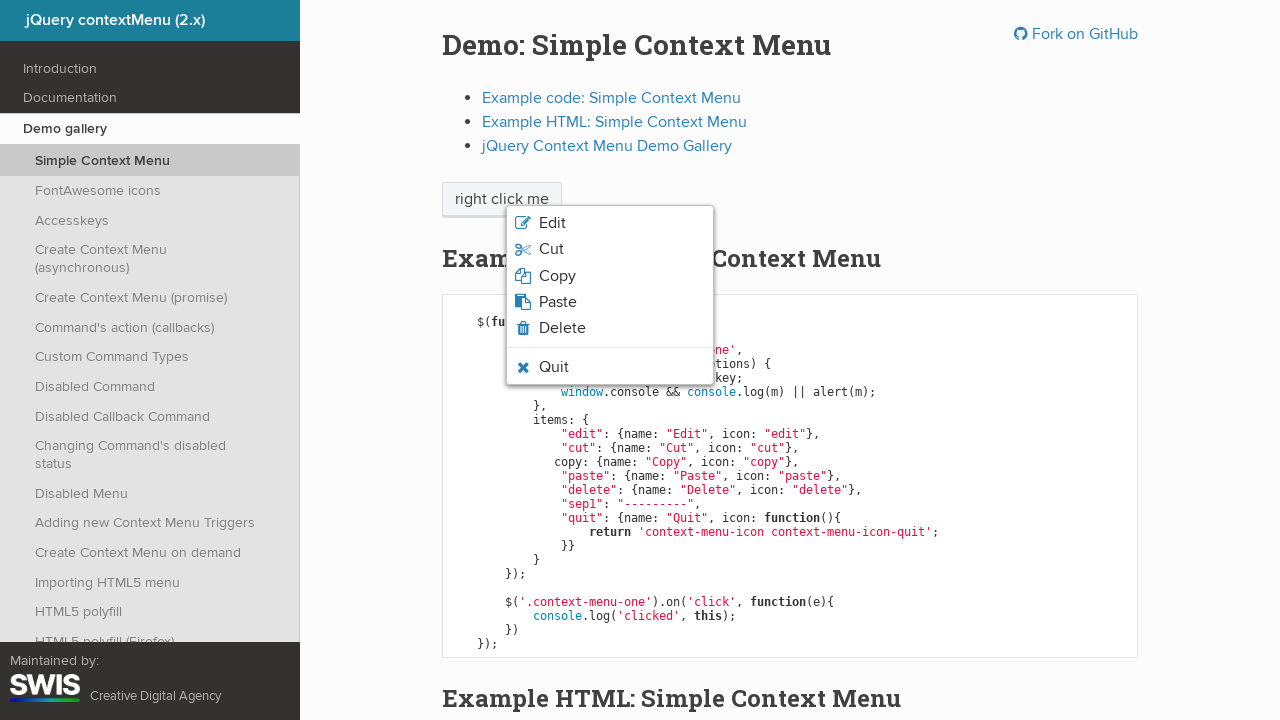

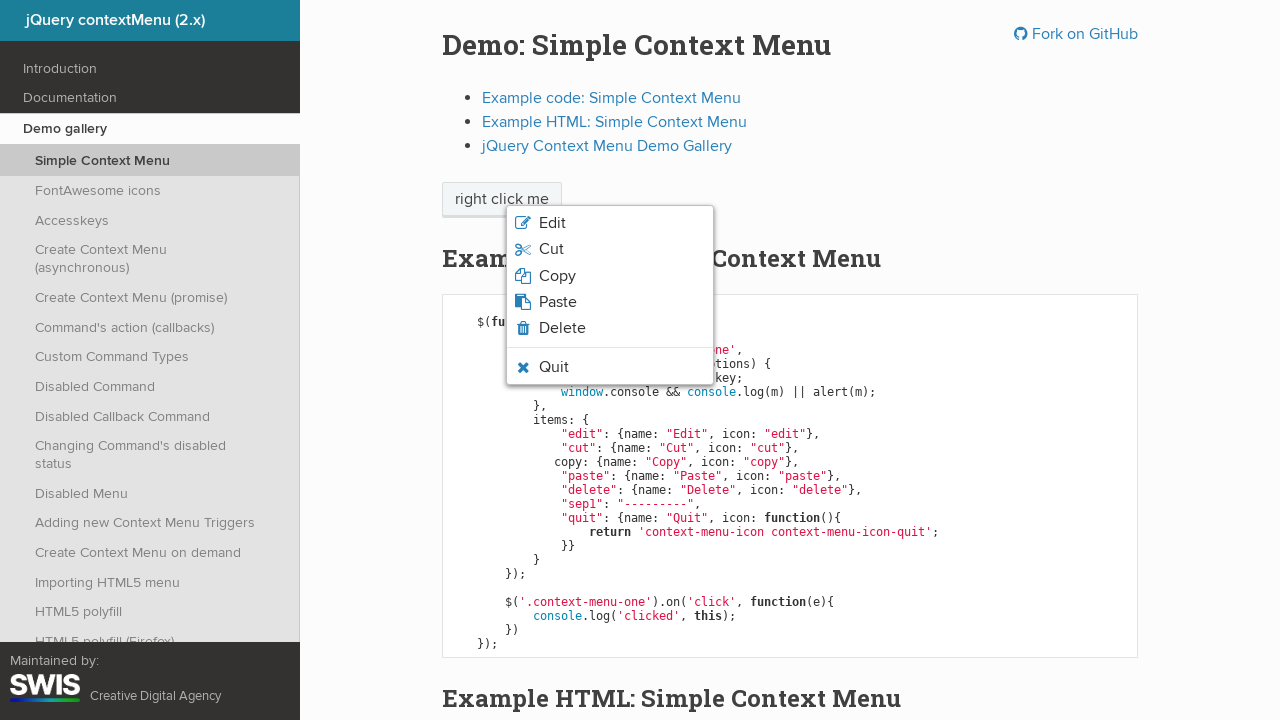